Tests alert dialog interaction by clicking a button to trigger a prompt alert, entering text, and accepting it

Starting URL: https://demoqa.com/alerts/

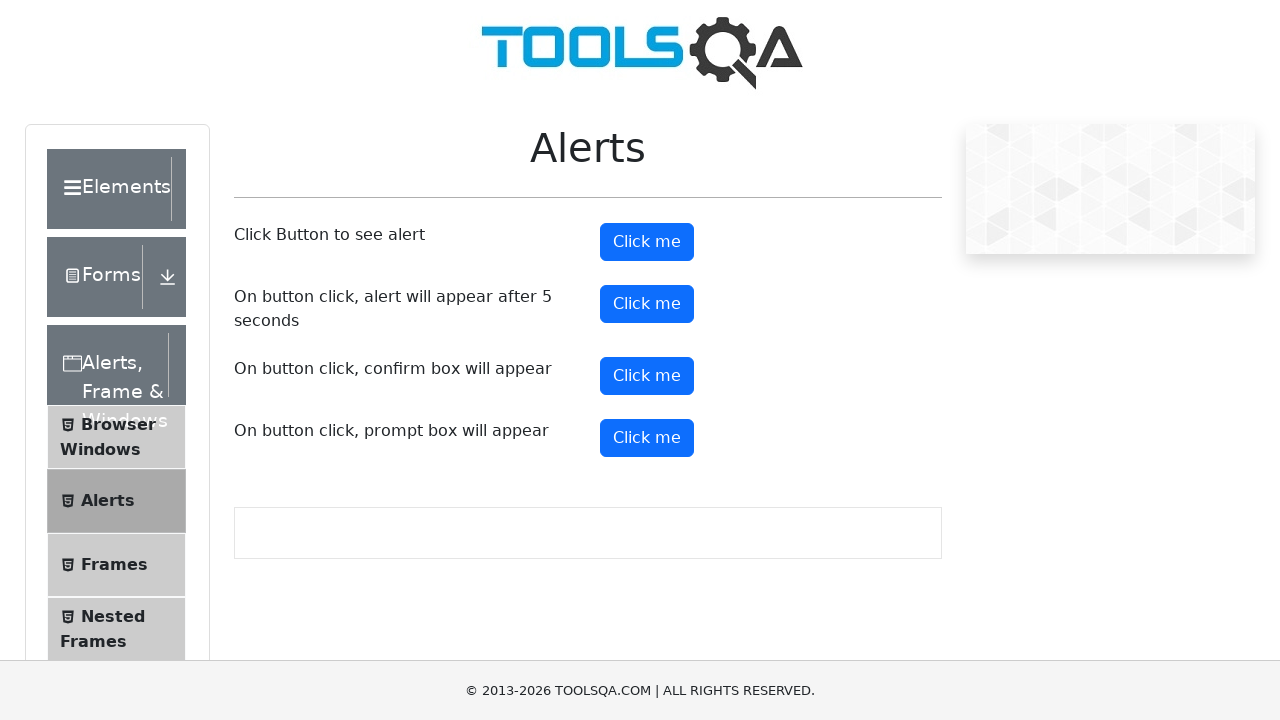

Clicked prompt button to trigger alert dialog at (647, 438) on #promtButton
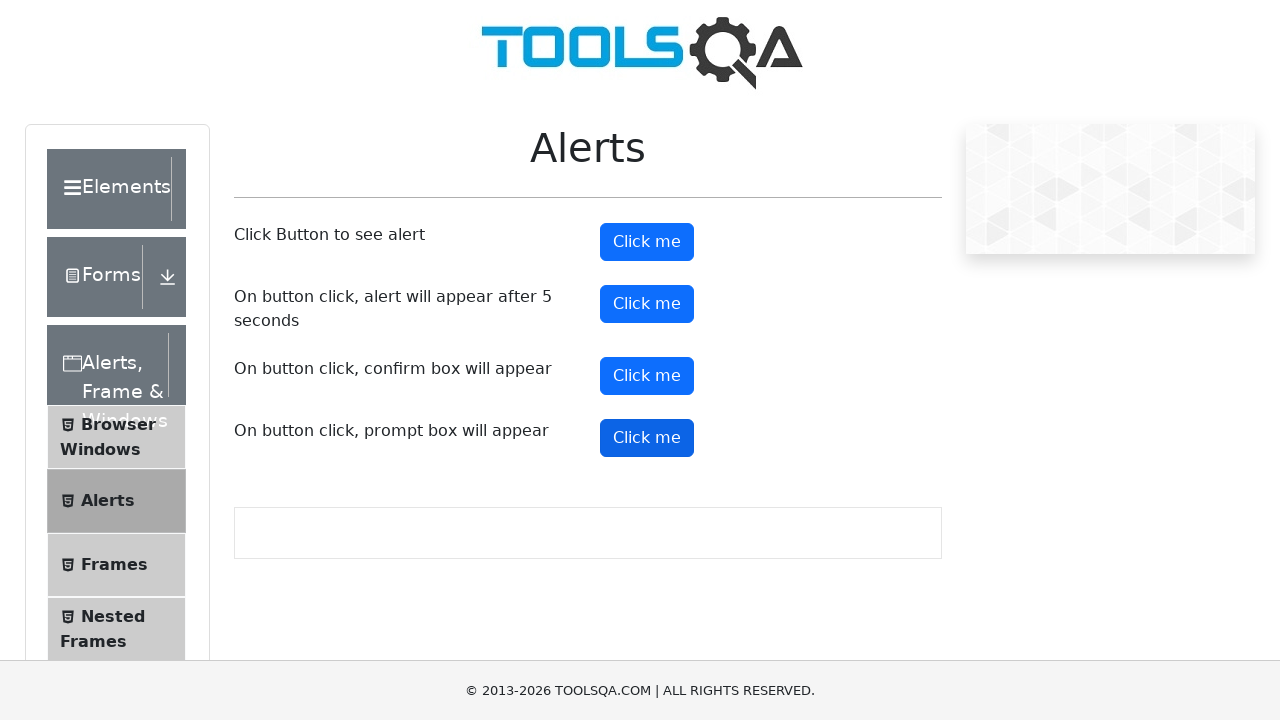

Set up dialog handler to accept prompt with 'students'
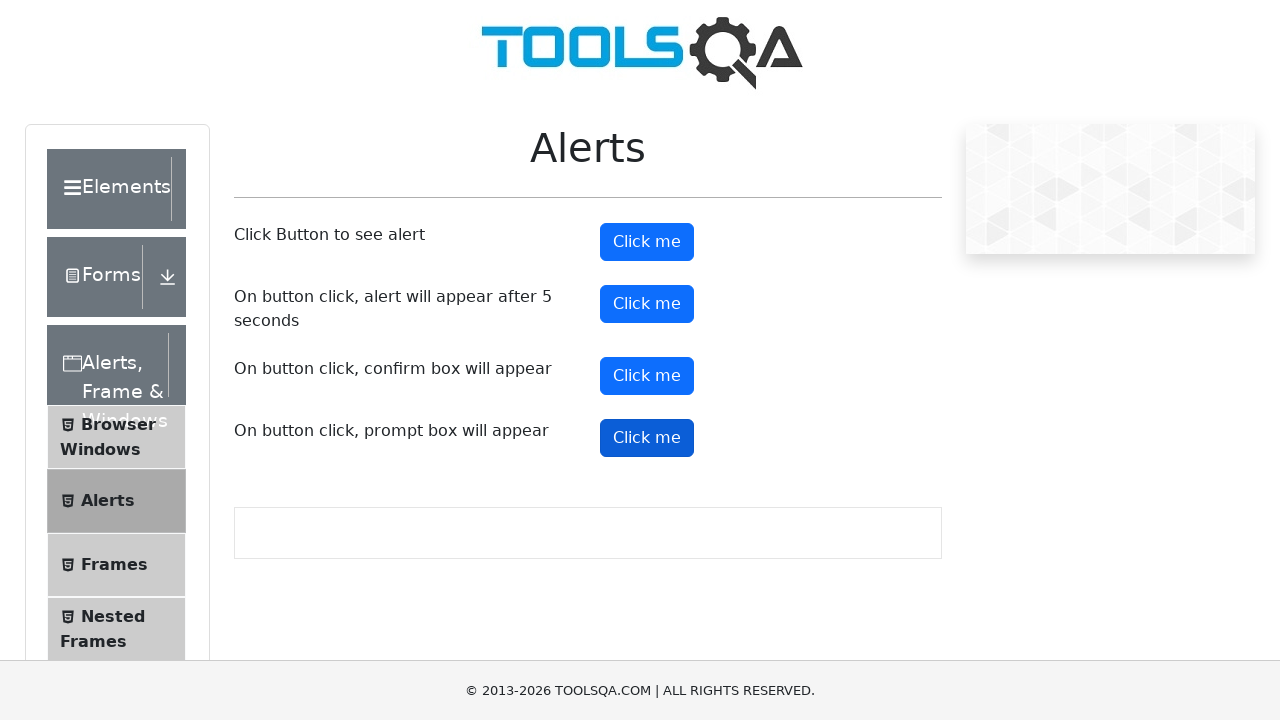

Clicked prompt button and accepted dialog with text 'students' at (647, 438) on #promtButton
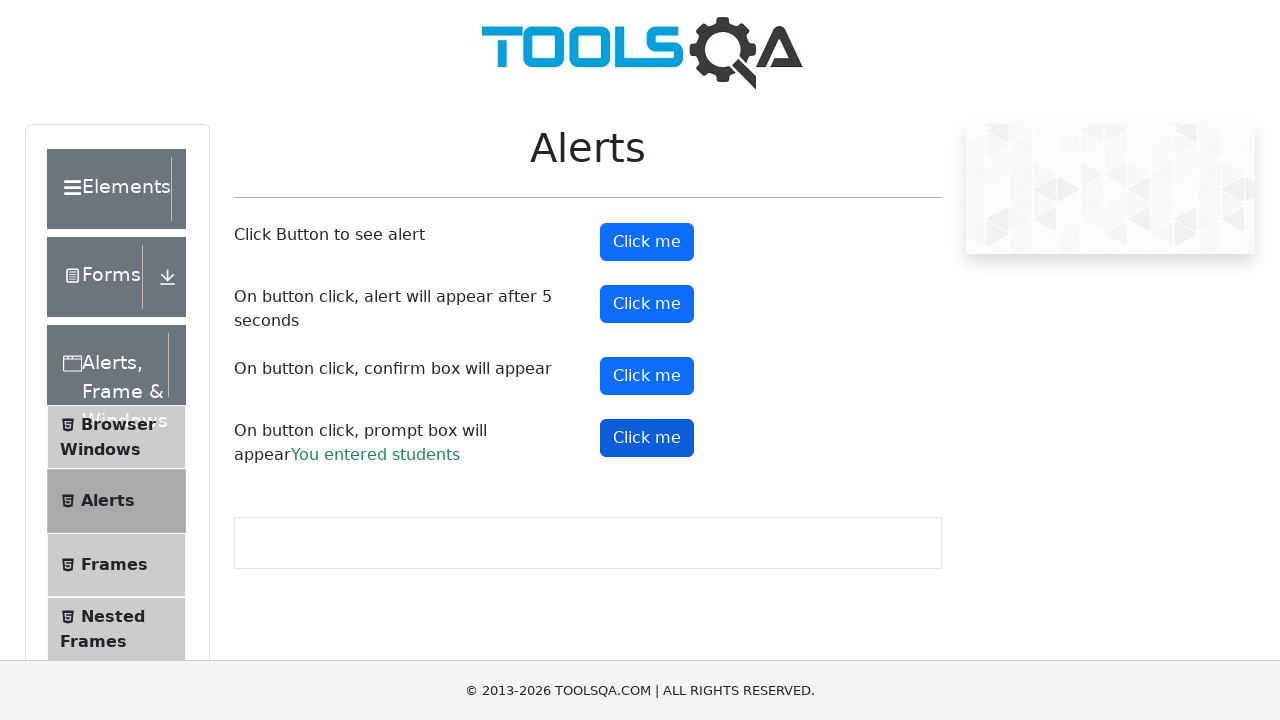

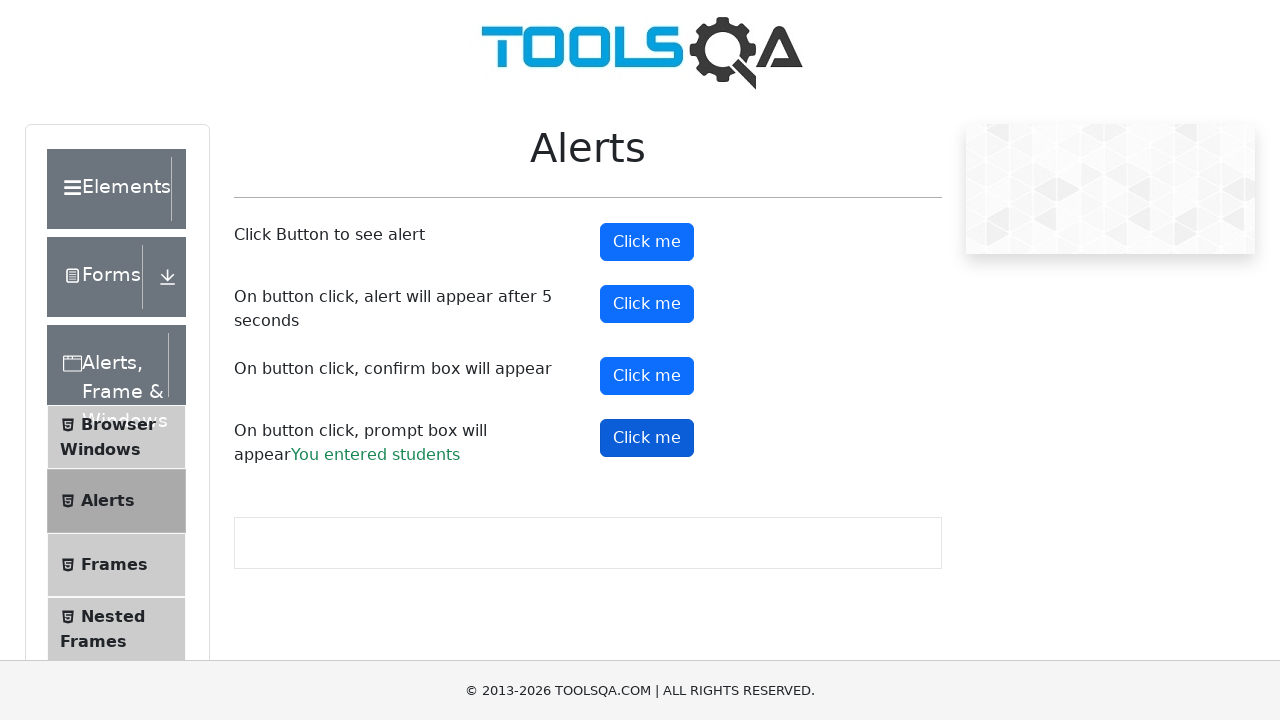